Tests dropdown navigation by clicking dropdown, selecting Facebook, going back, then selecting Flipkart

Starting URL: http://omayo.blogspot.com/

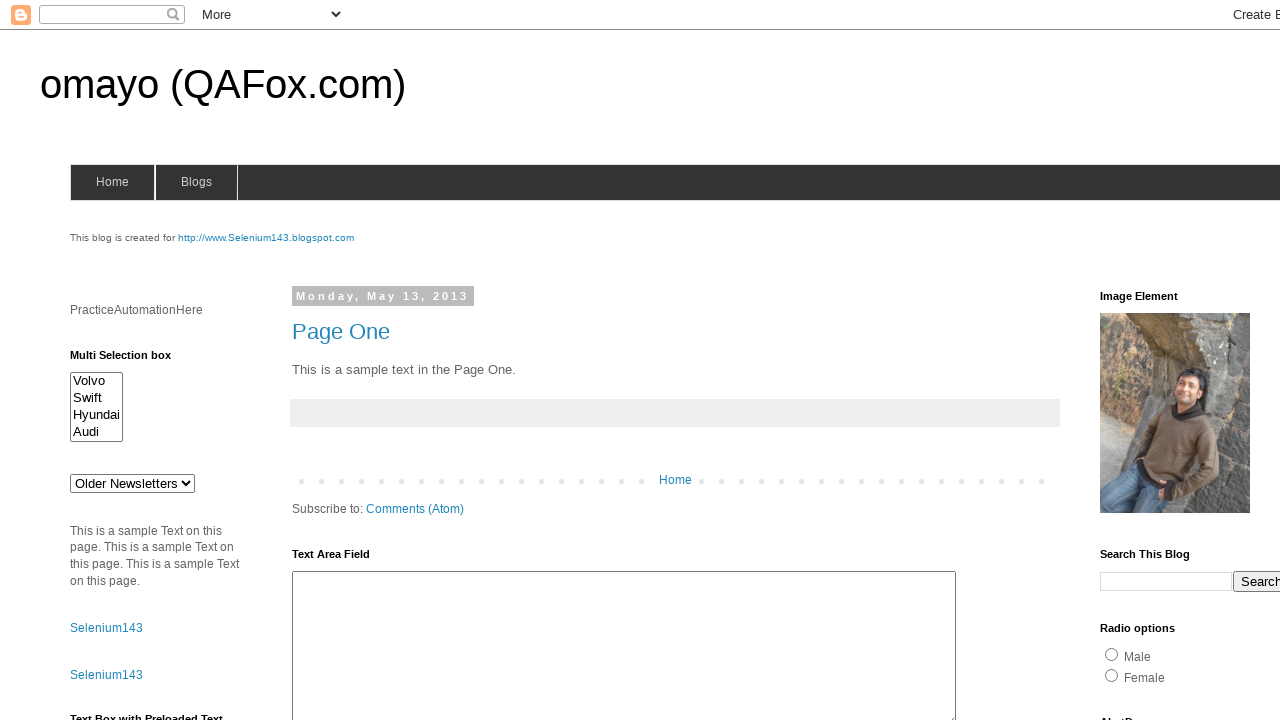

Clicked dropdown button to open menu at (1227, 360) on .dropbtn
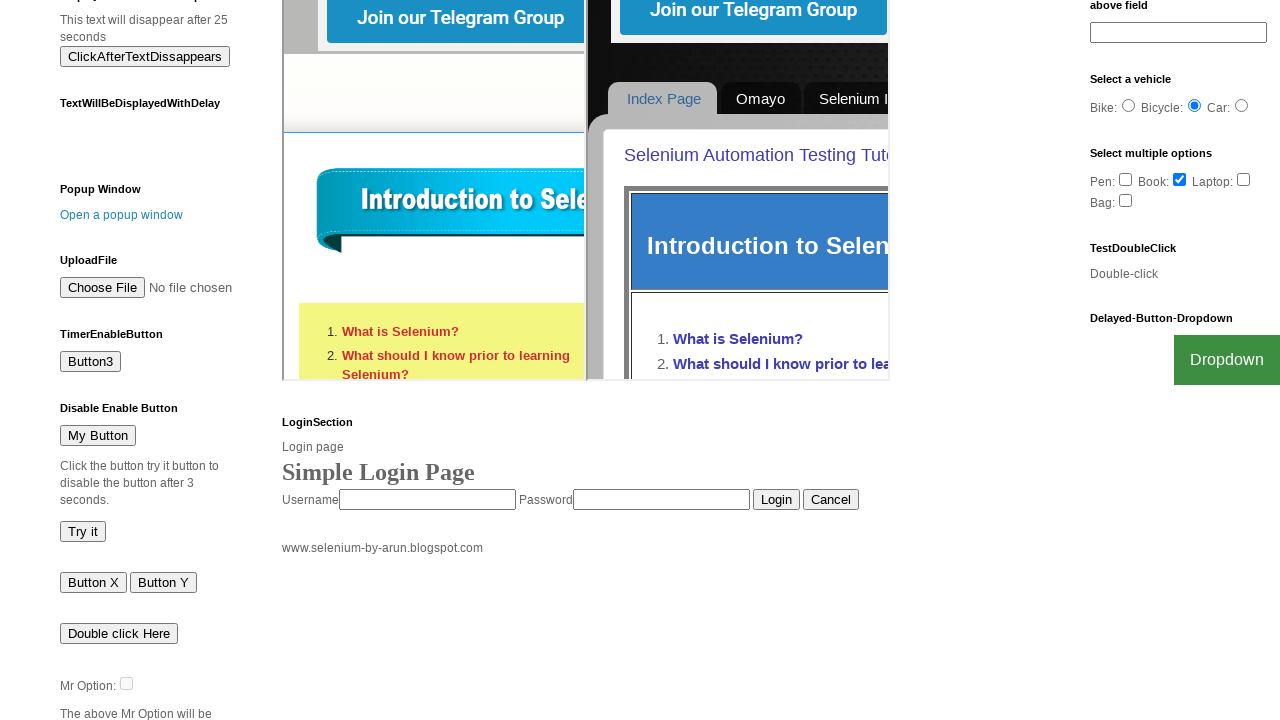

Facebook link appeared in dropdown menu
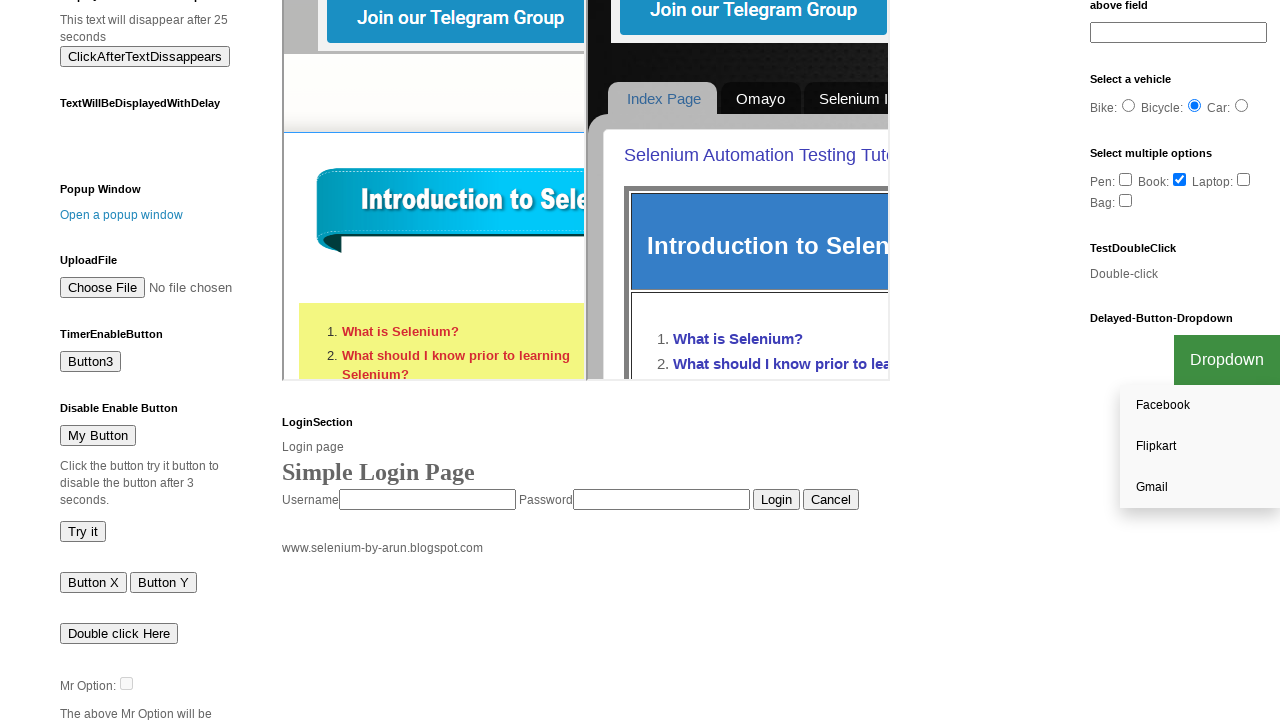

Clicked Facebook link from dropdown at (1200, 406) on text=Facebook
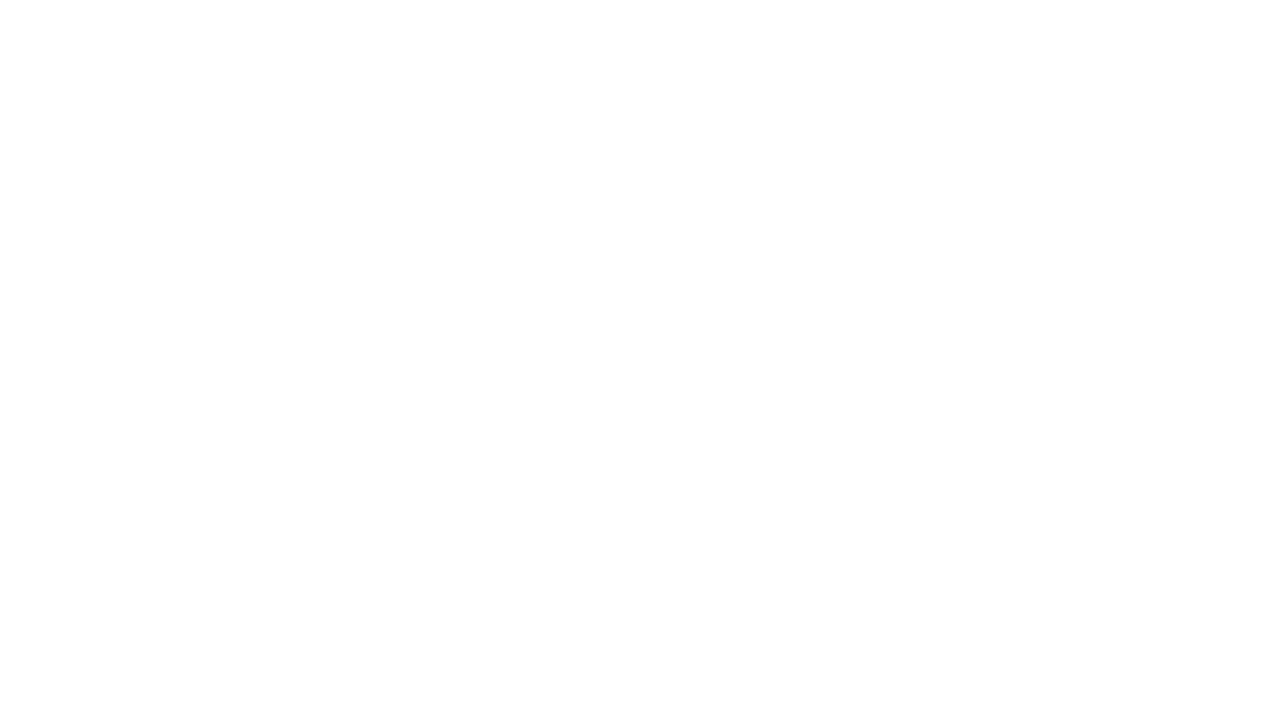

Navigated back to omayo.blogspot.com
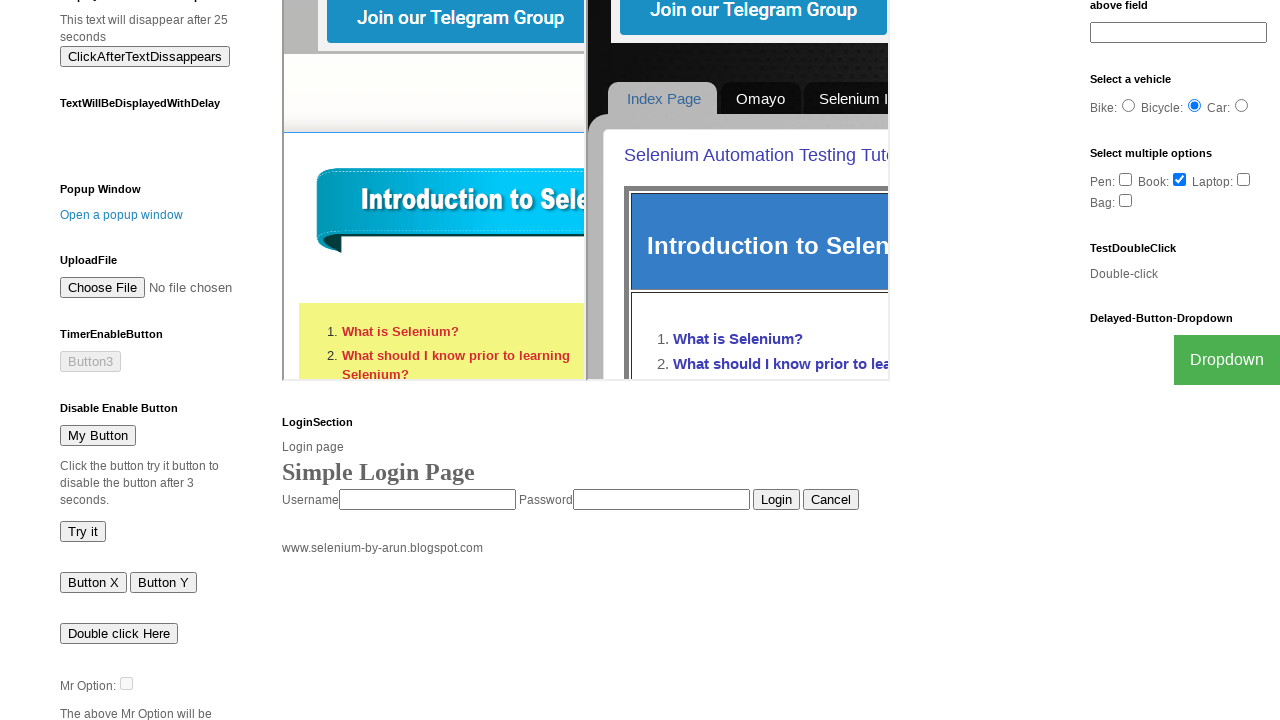

Clicked dropdown button to open menu again at (1227, 360) on .dropbtn
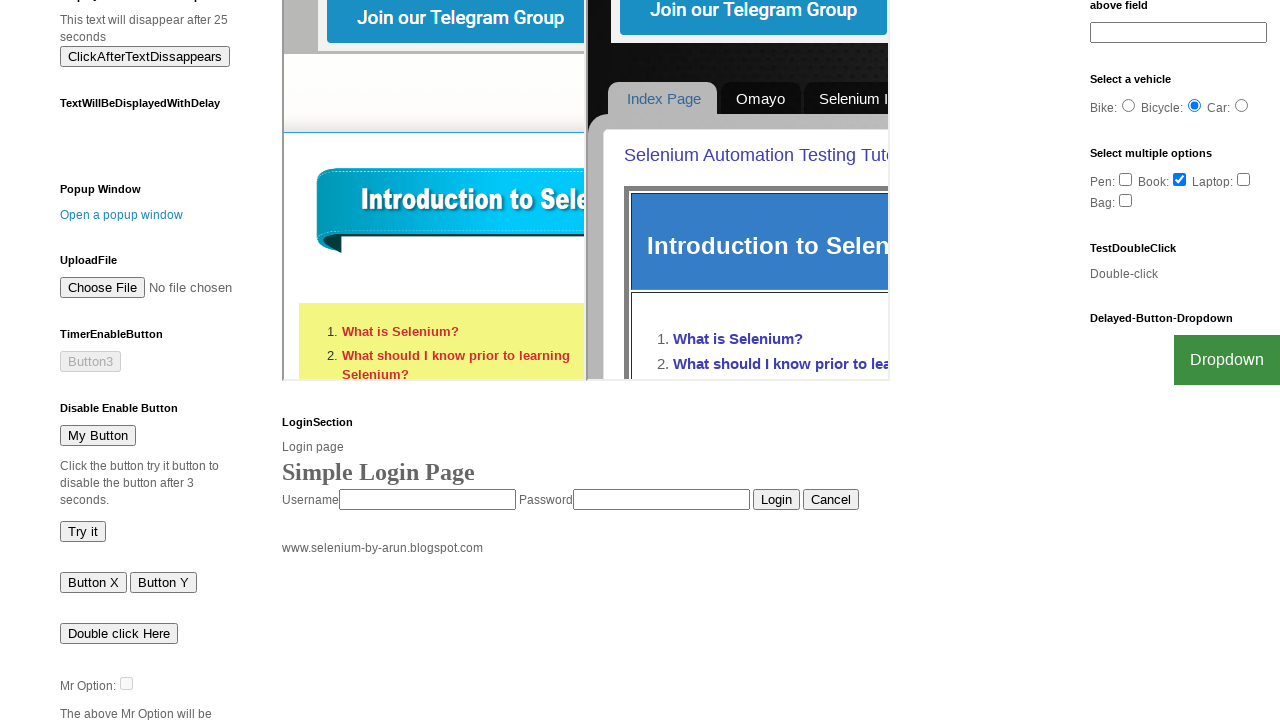

Flipkart link appeared in dropdown menu
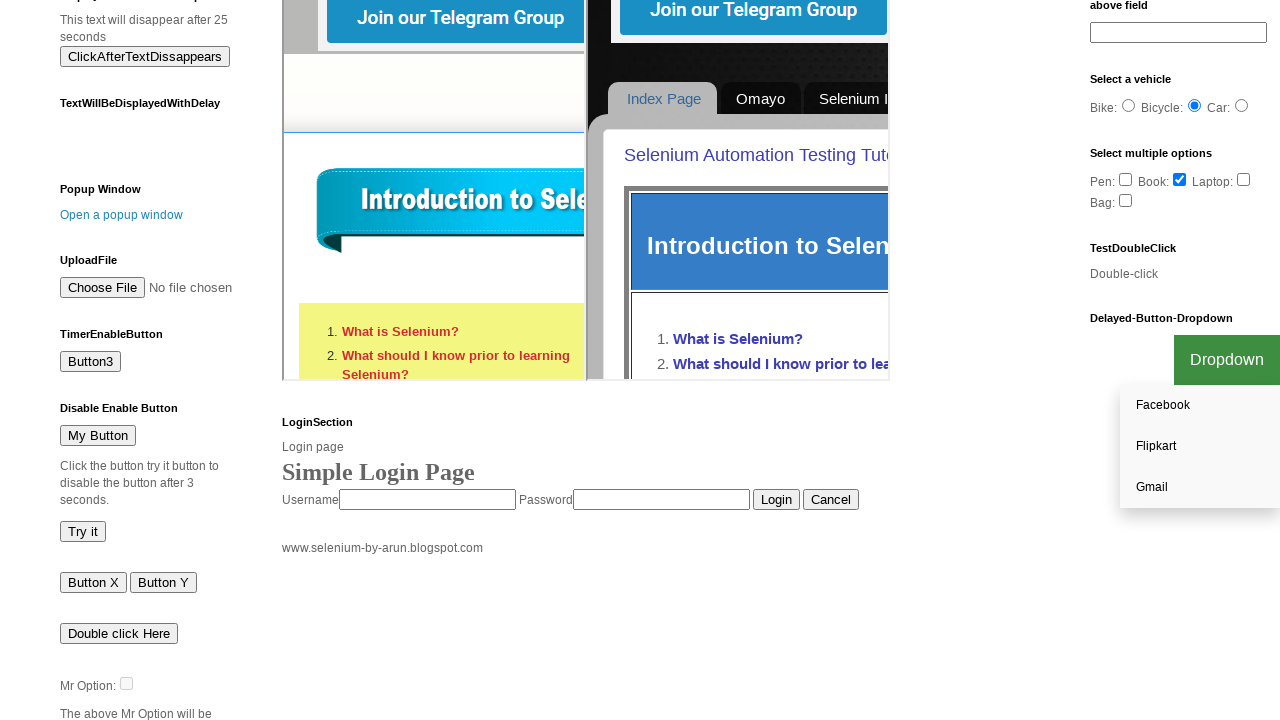

Clicked Flipkart link from dropdown at (1200, 447) on text=Flipkart
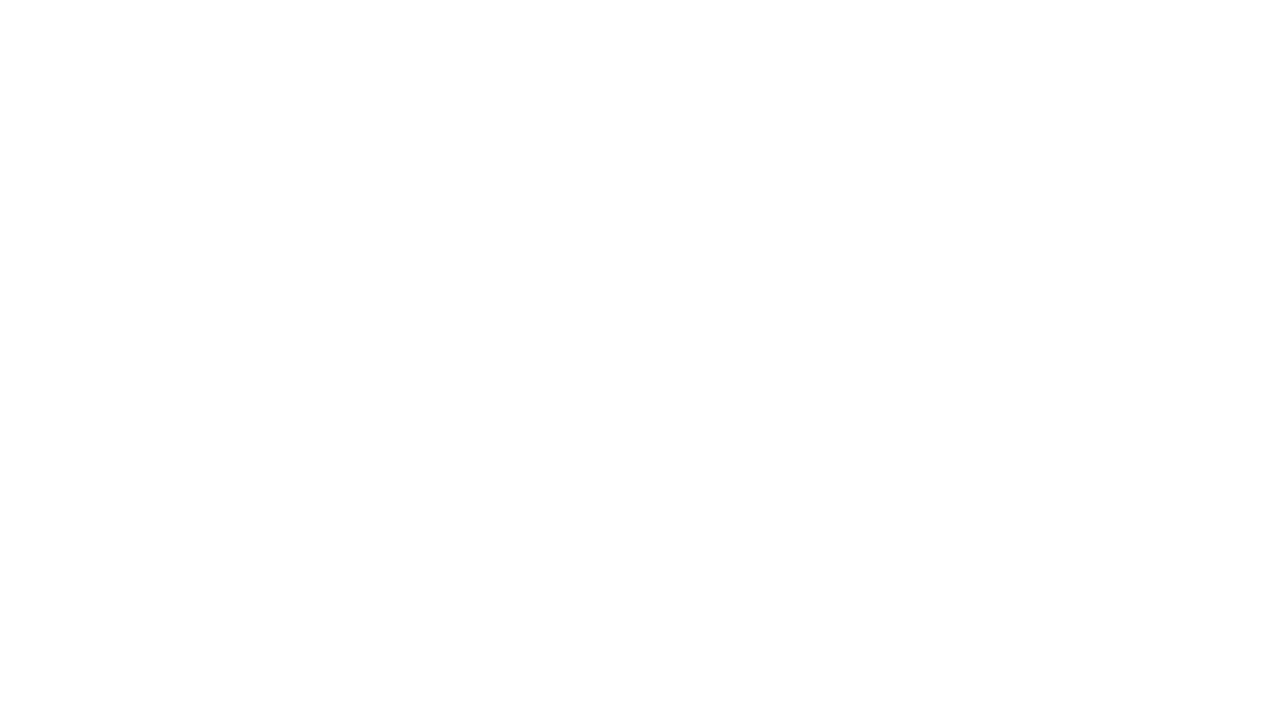

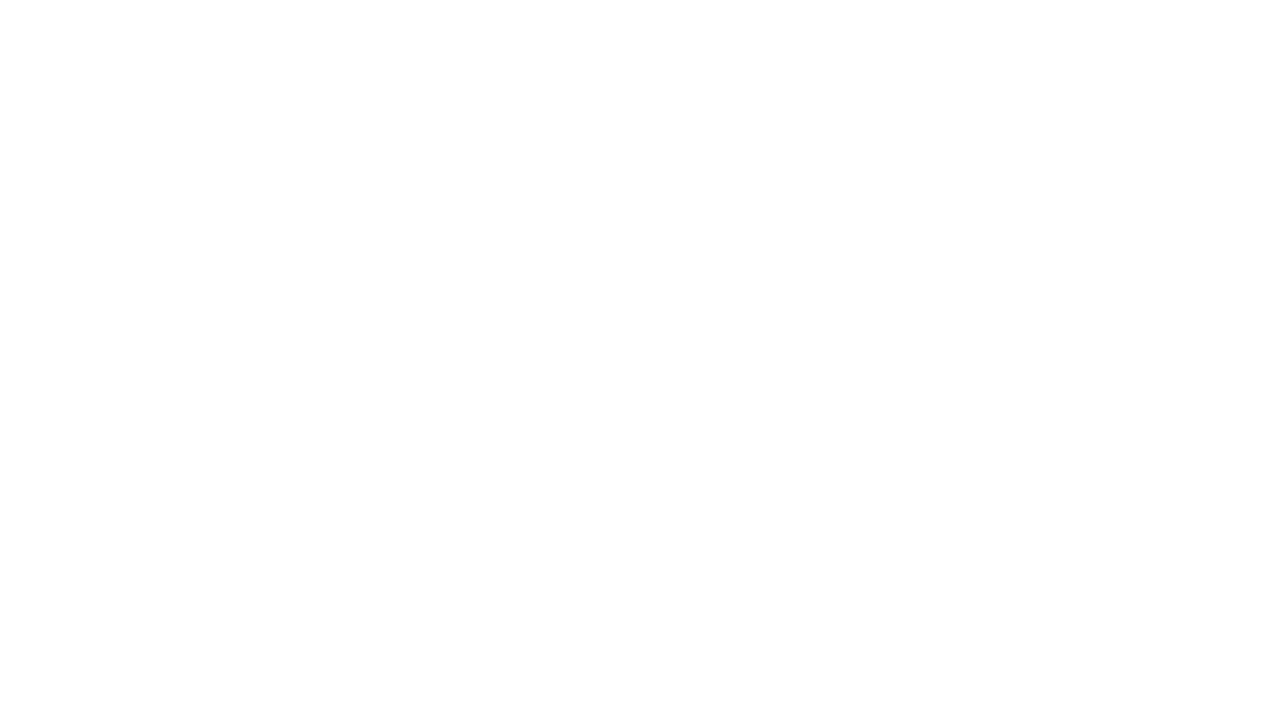